Tests registration form submission by filling out first name, last name, email, phone, and address fields, then verifying successful registration message

Starting URL: http://suninjuly.github.io/registration1.html

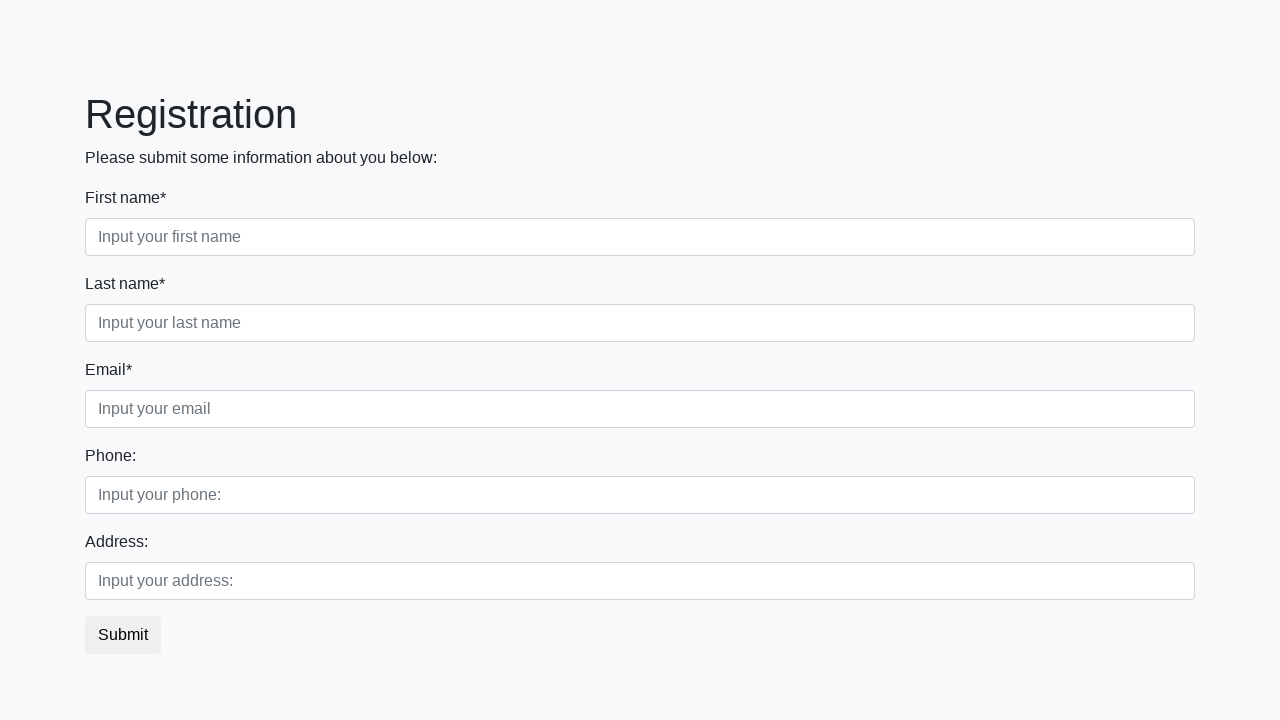

Filled first name field with 'John' on .first_block .first_class .first
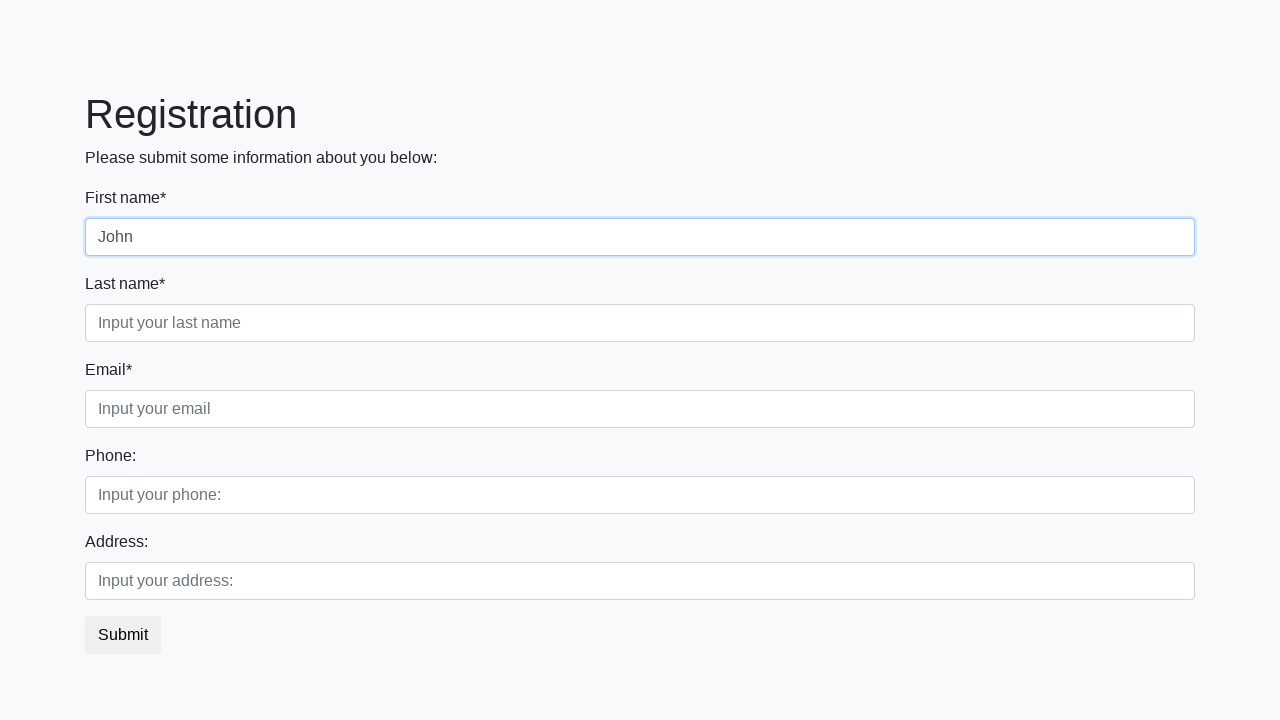

Filled last name field with 'Smith' on .first_block .second_class .second
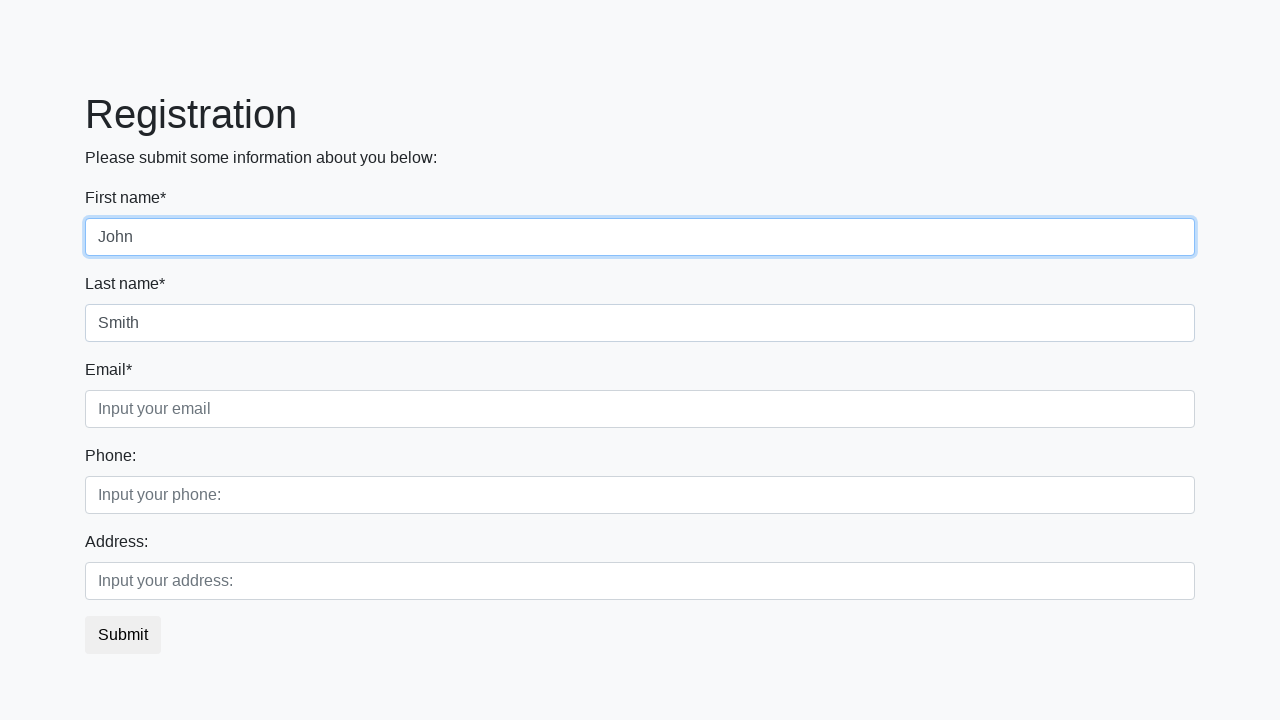

Filled email field with 'john.smith@example.com' on .first_block .third_class .third
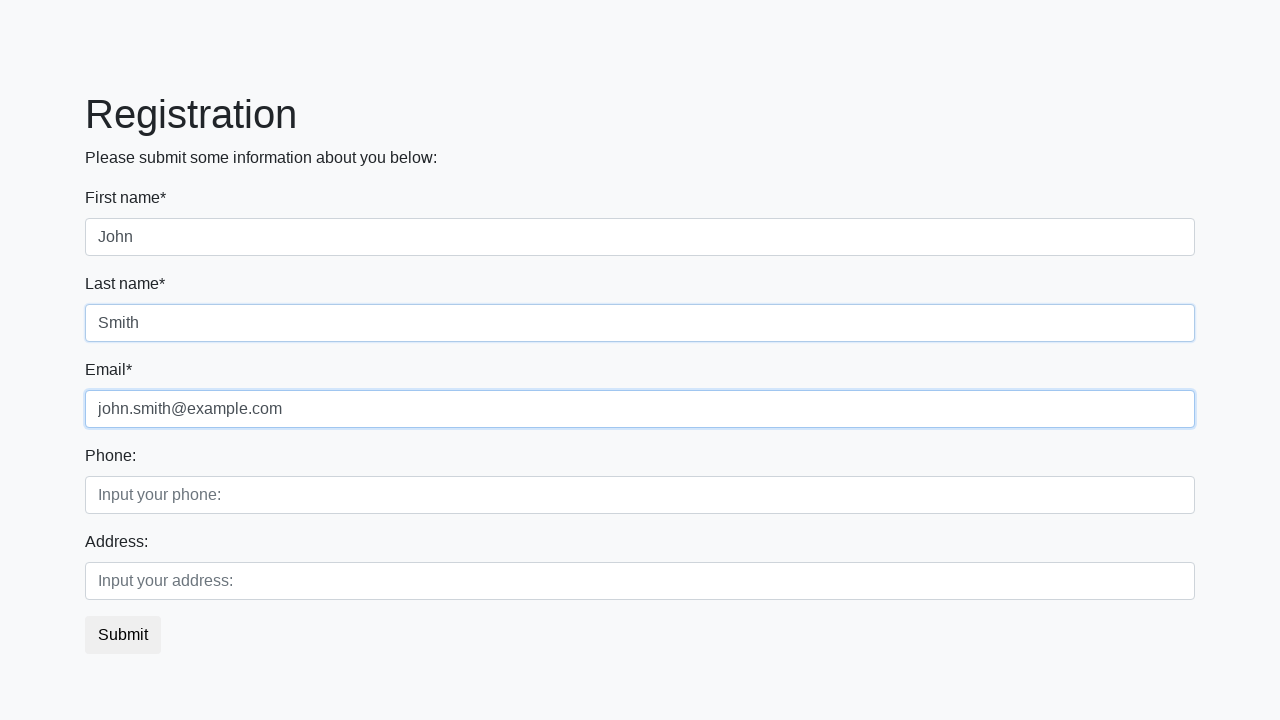

Filled phone field with '555-123-4567' on input[placeholder='Input your phone:']
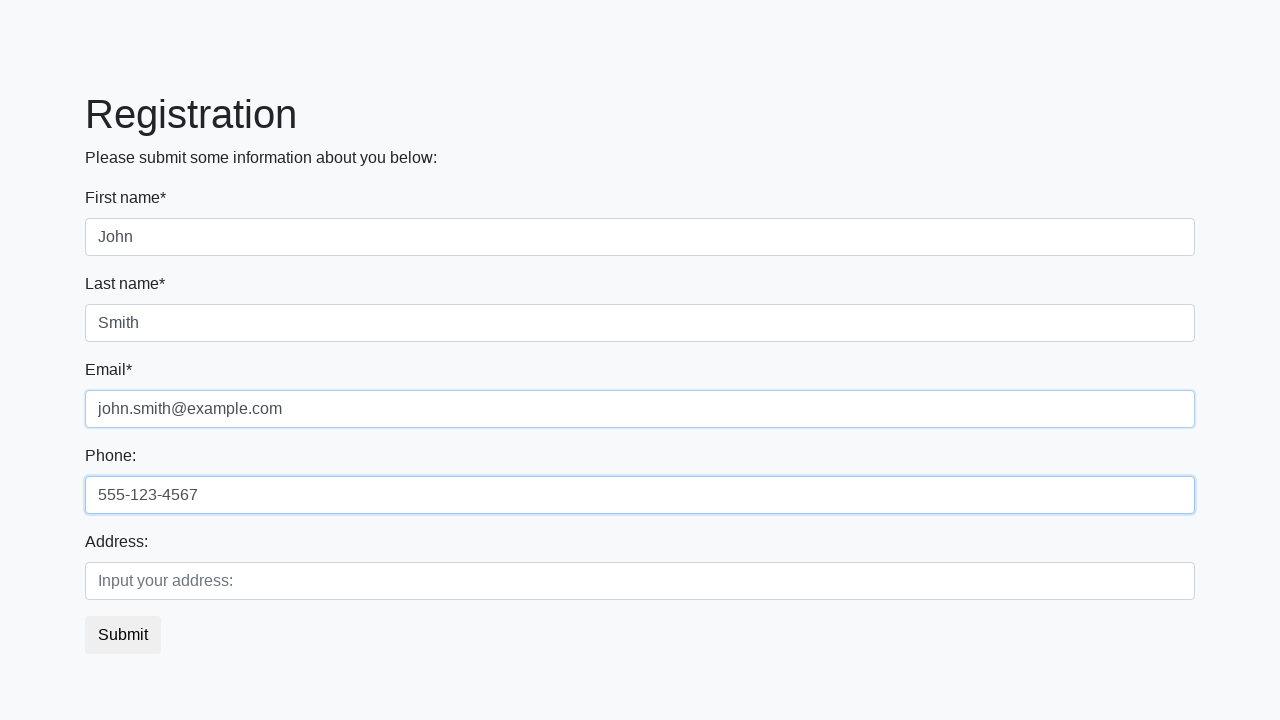

Filled address field with '123 Main Street, Apt 4B' on div.second_block :nth-child(2) input.second
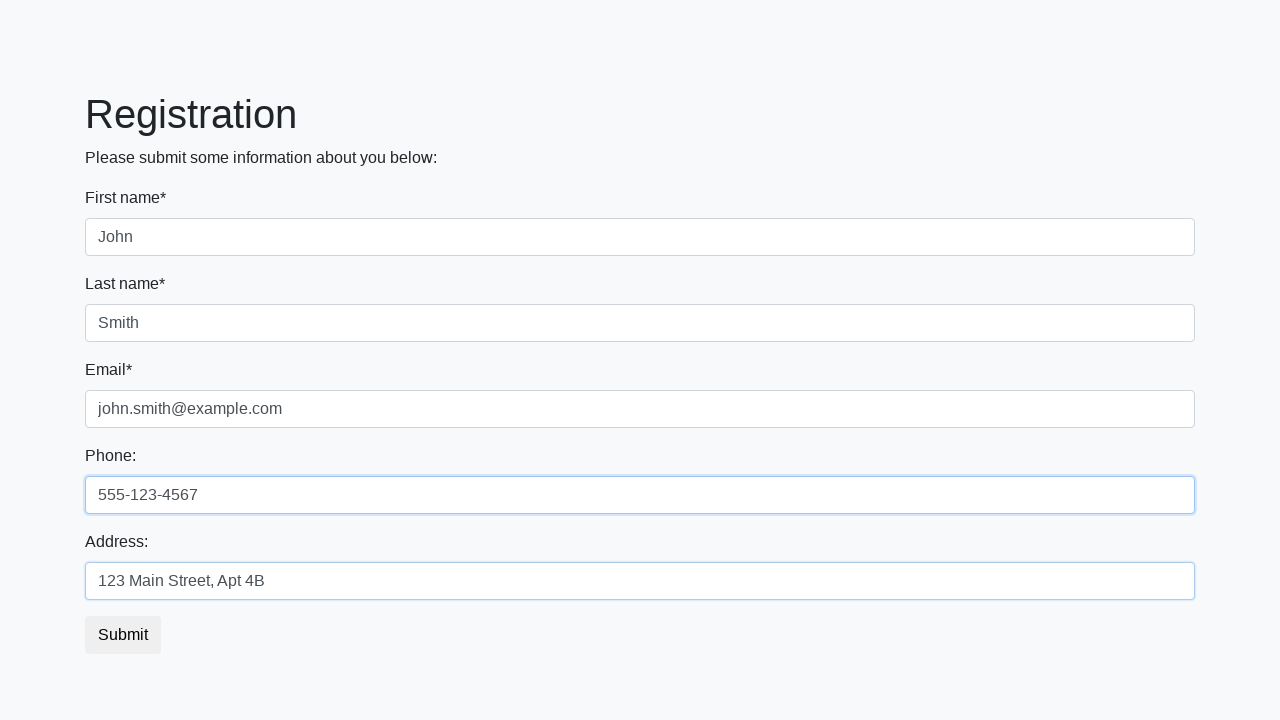

Clicked submit button to register at (123, 635) on button.btn
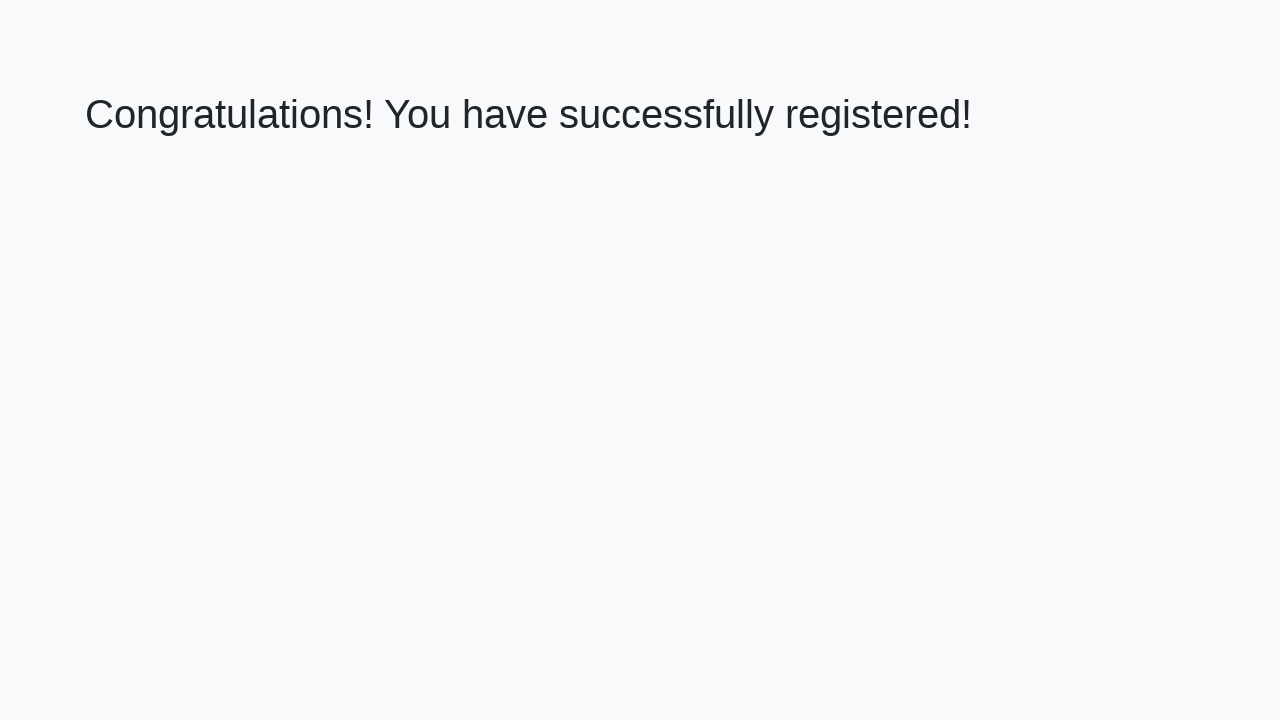

Success message element loaded
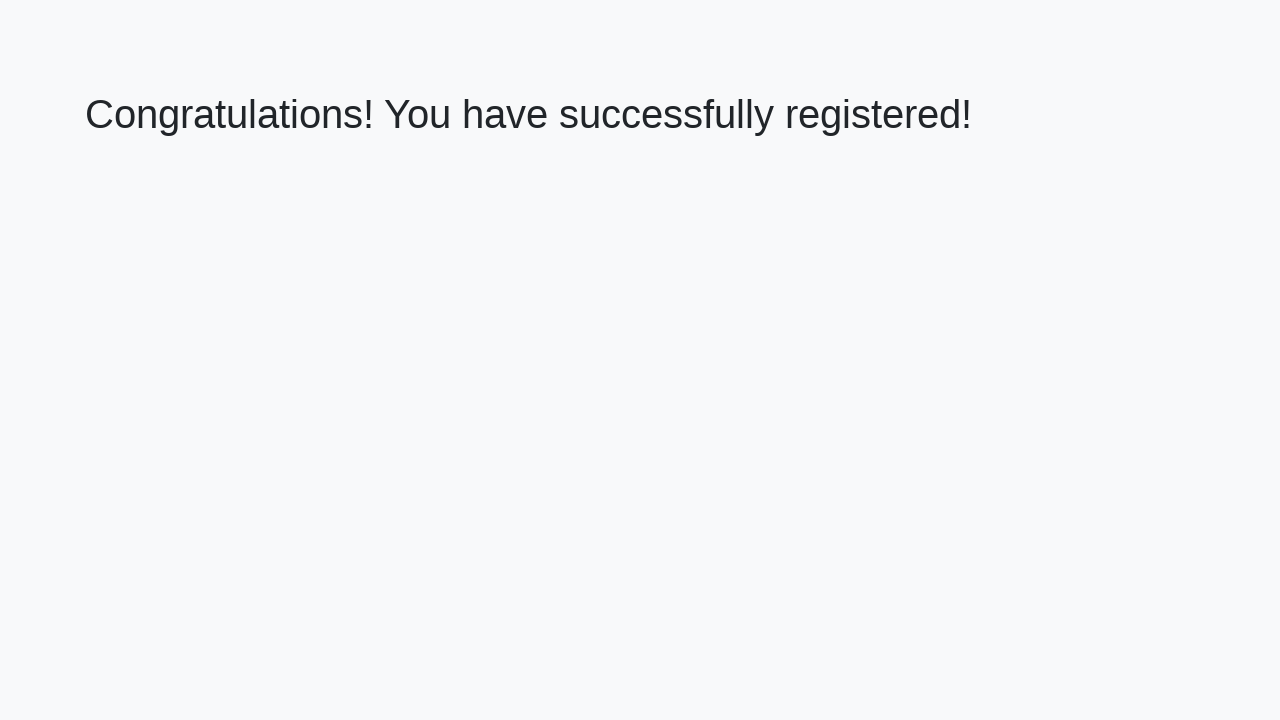

Retrieved success message text
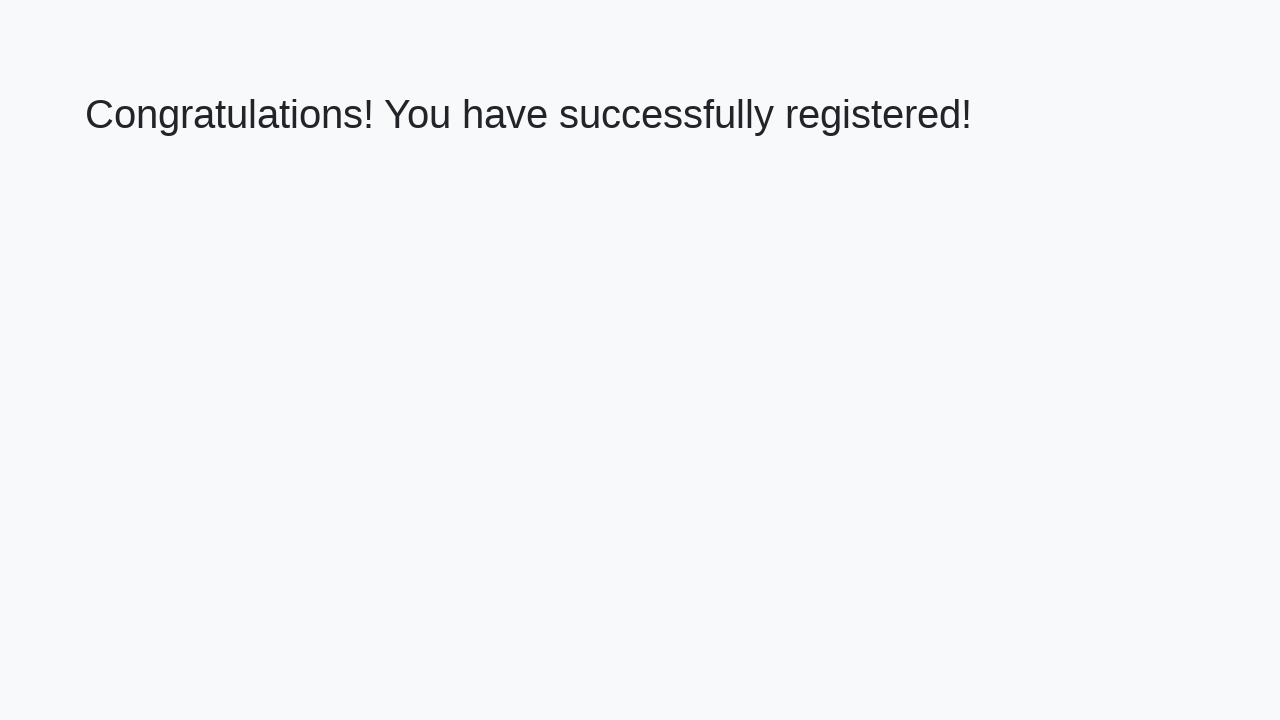

Verified success message: 'Congratulations! You have successfully registered!'
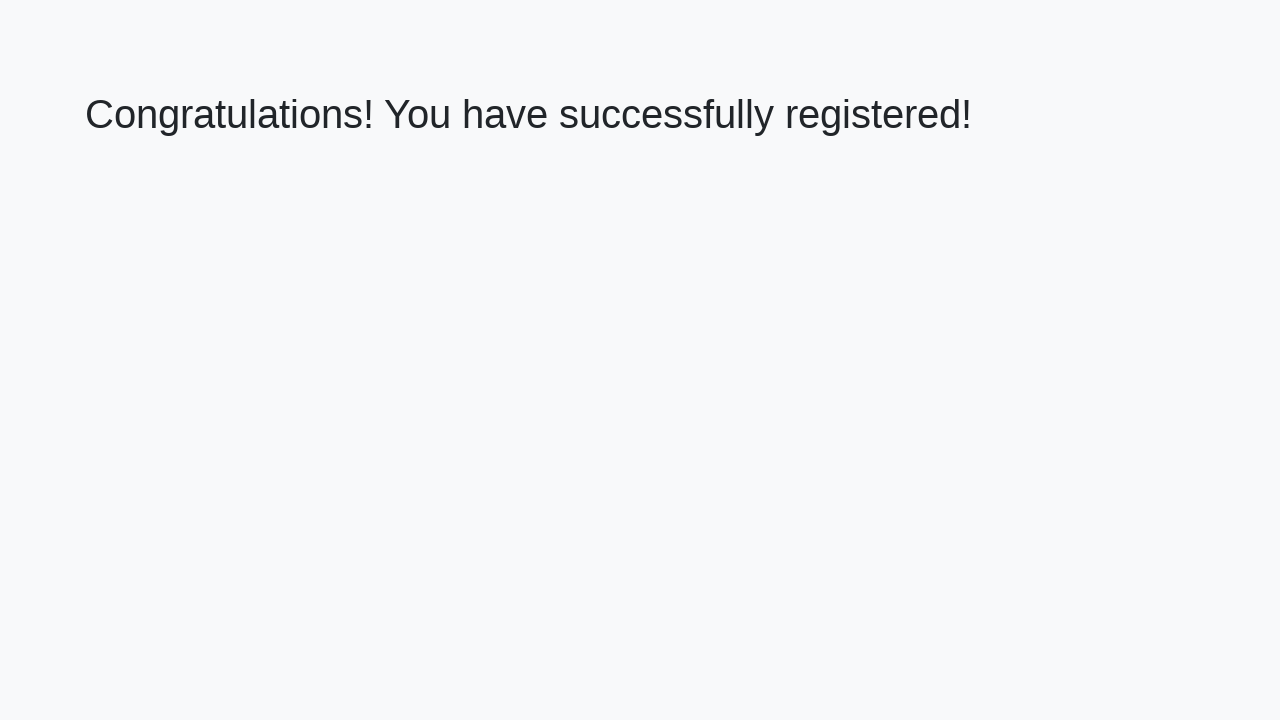

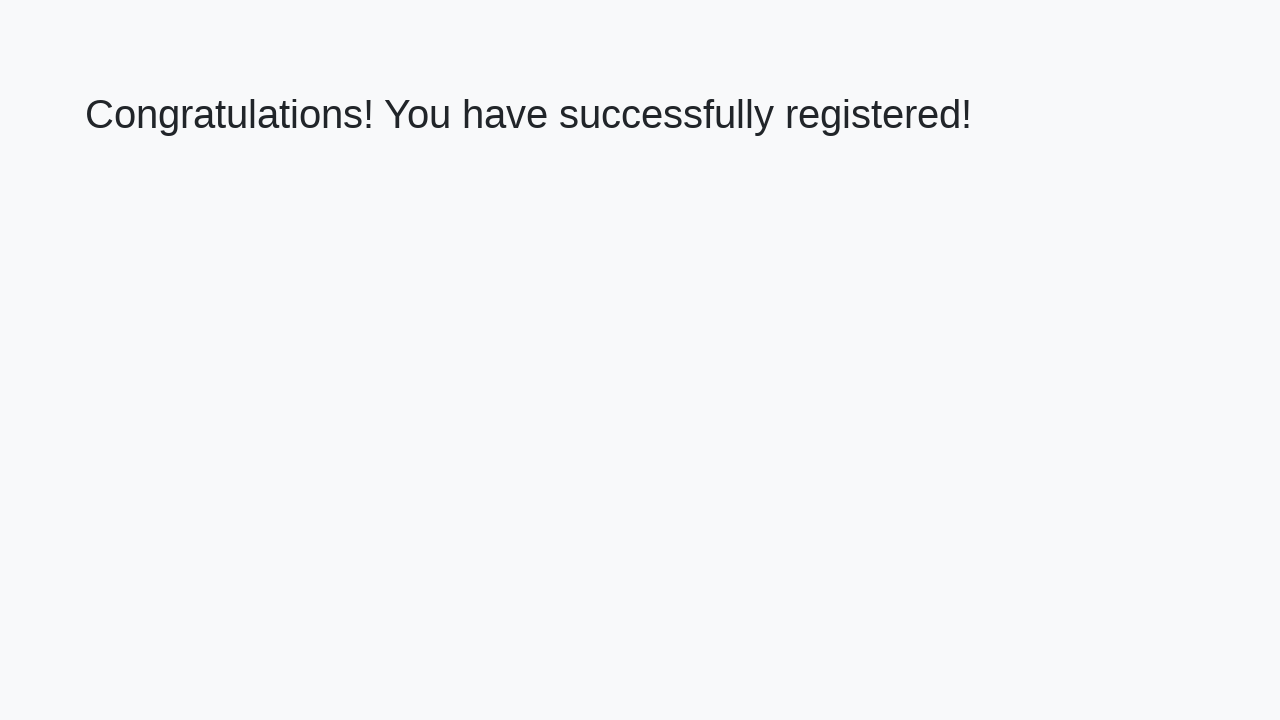